Navigates to Browse Languages and clicks on numeric category to verify 10 languages are listed

Starting URL: http://www.99-bottles-of-beer.net/

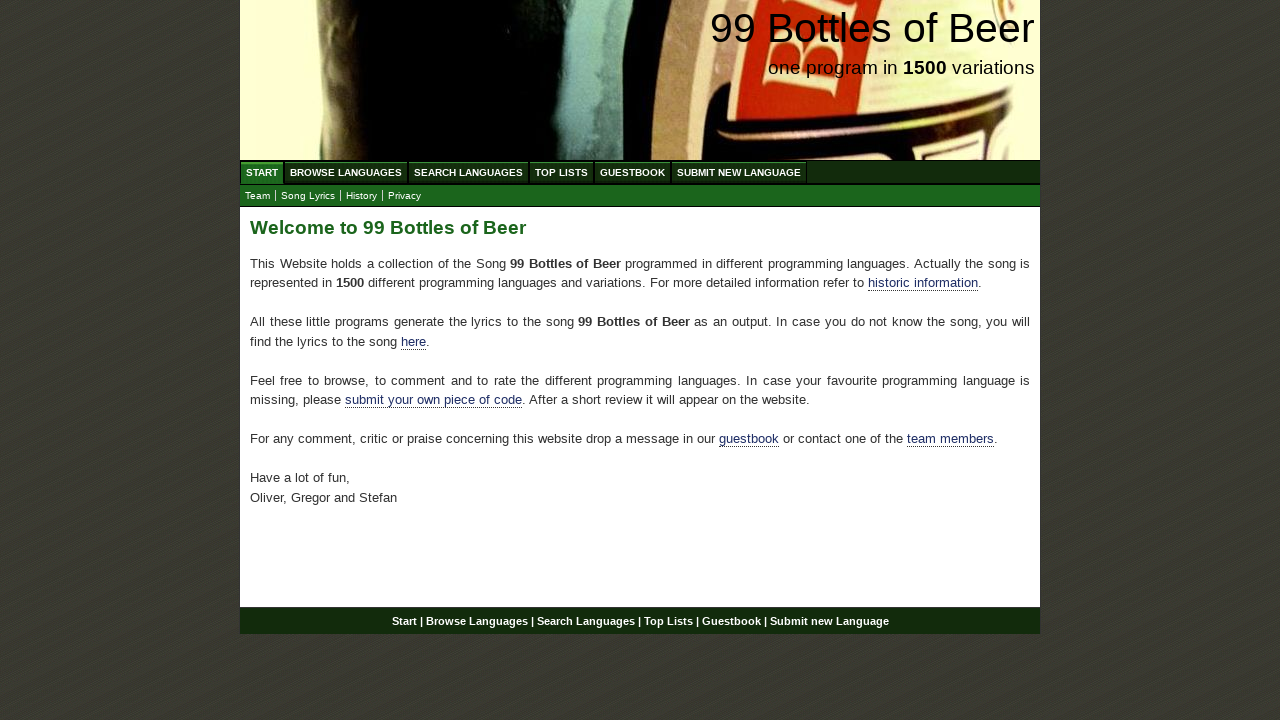

Clicked on Browse Languages link at (346, 172) on #menu li a[href='/abc.html']
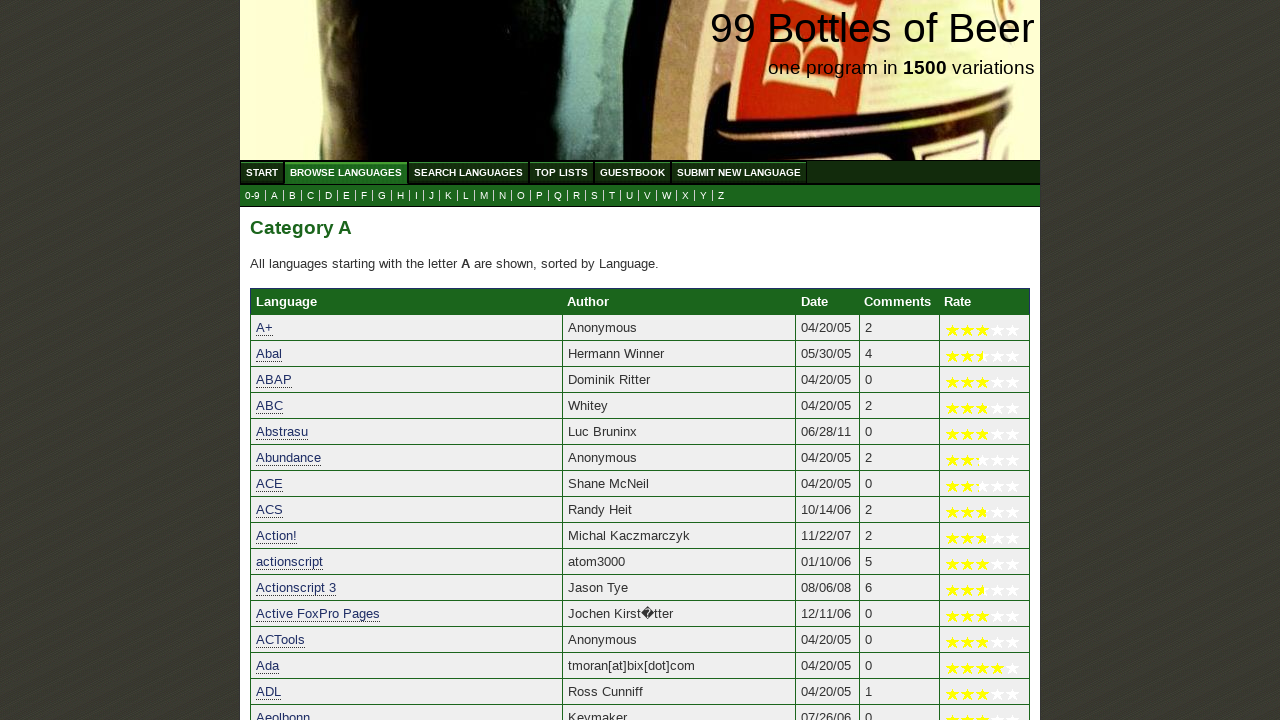

Clicked on numeric category (0-9) link at (252, 196) on a[href='0.html']
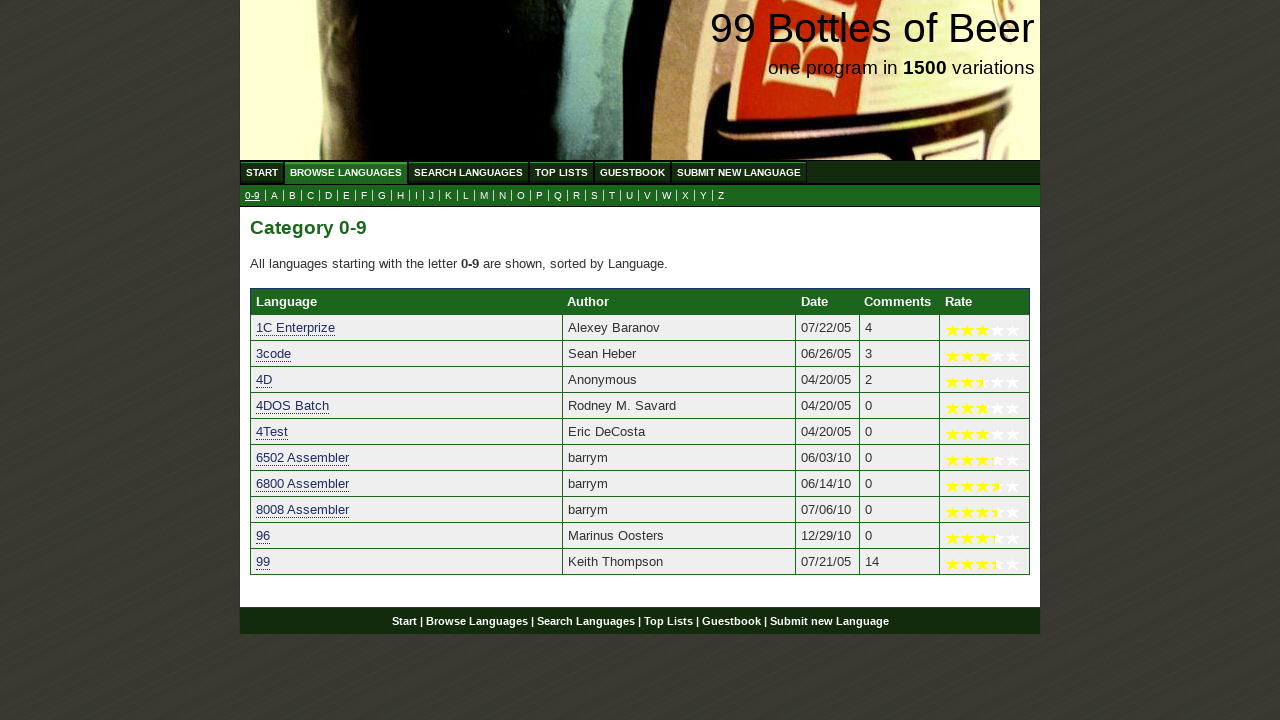

Language list loaded with 10 languages displayed
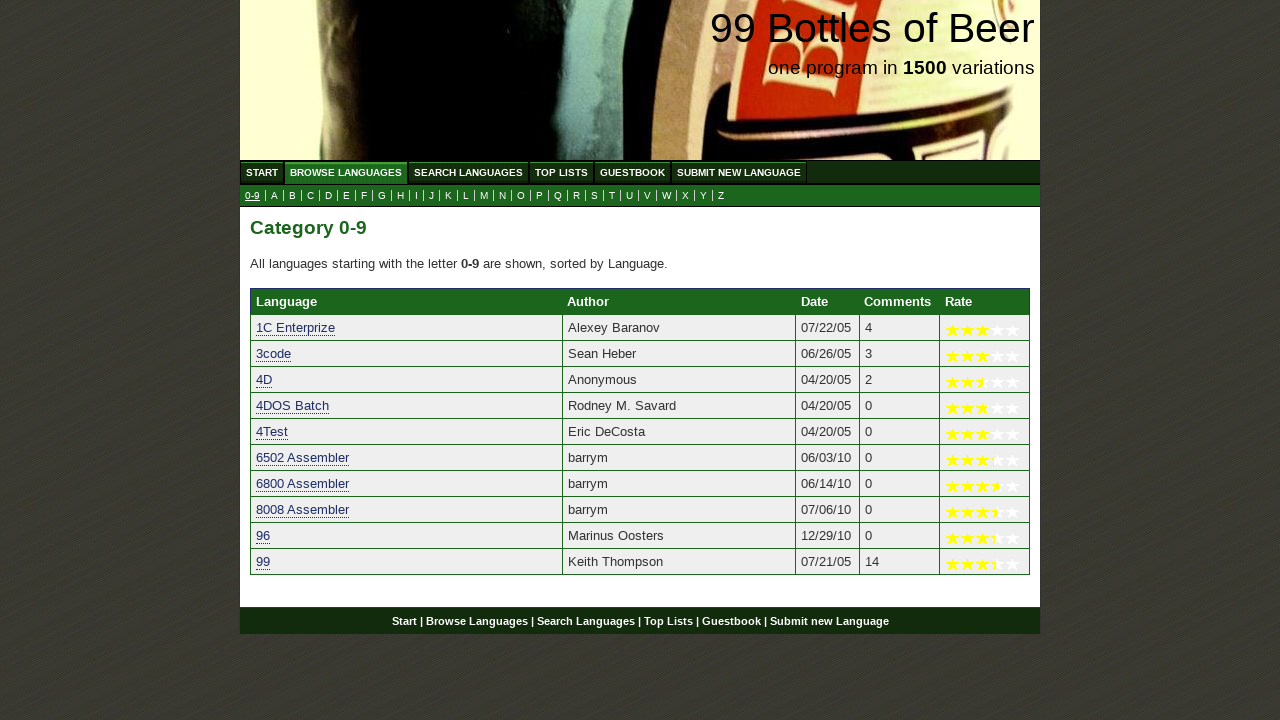

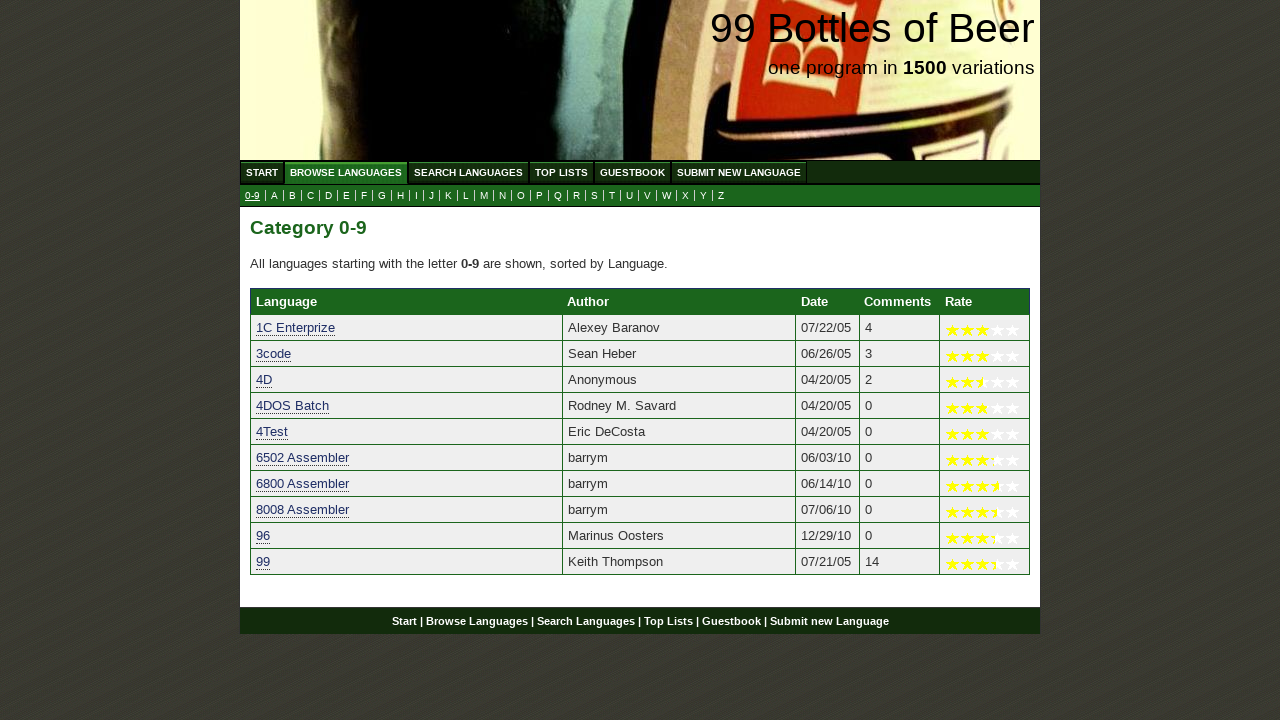